Tests right-click context menu functionality by performing a right-click action on a specific element

Starting URL: https://swisnl.github.io/jQuery-contextMenu/demo.html

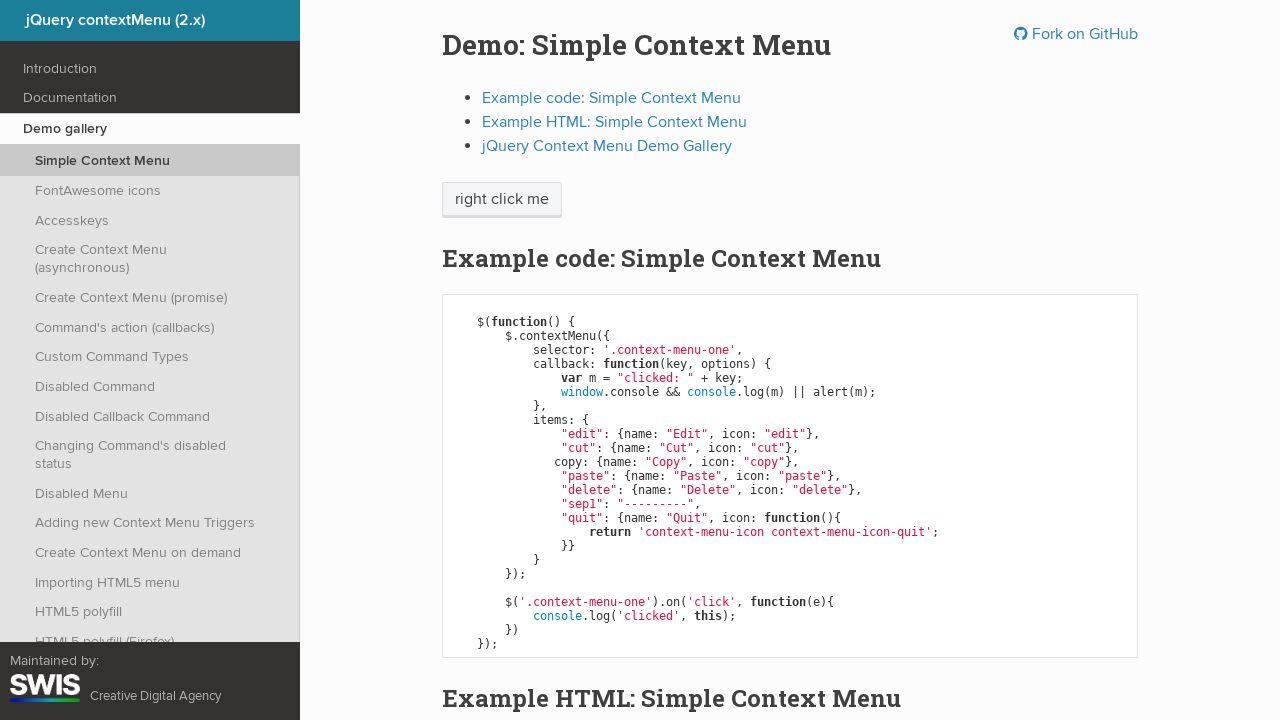

Located the 'right click me' element using xpath
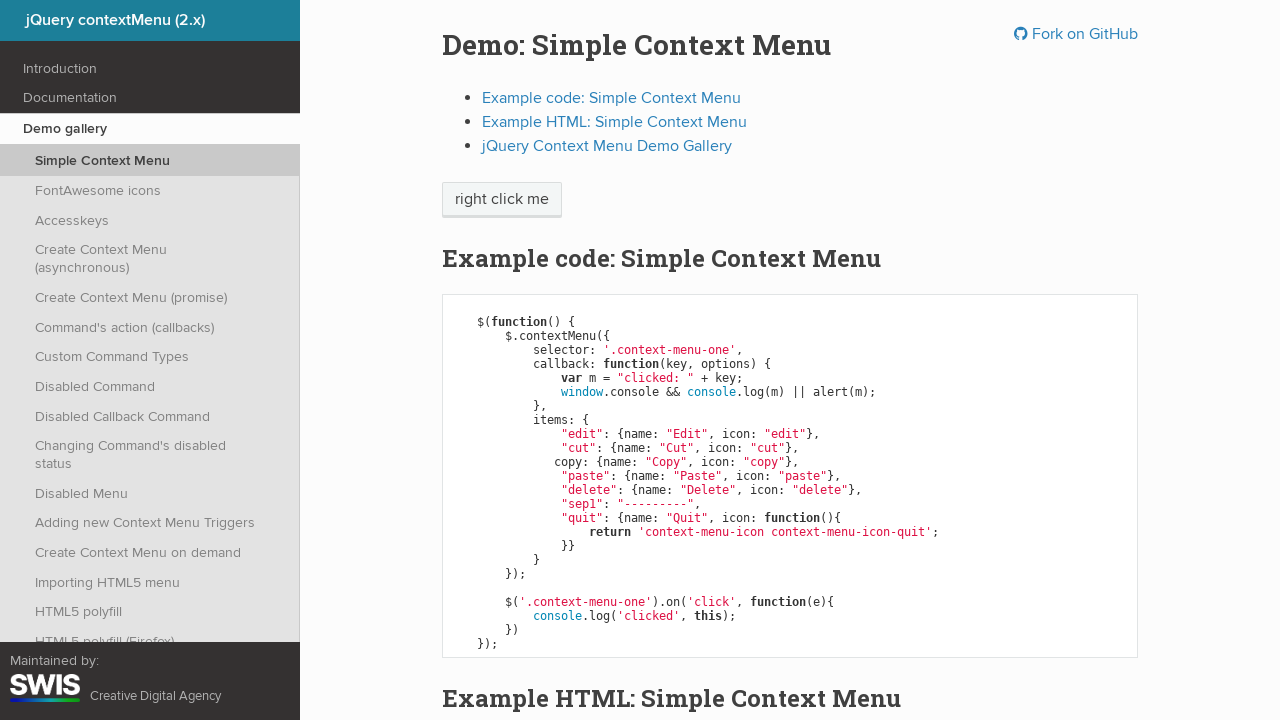

Performed right-click context menu action on the element at (502, 200) on xpath=//span[text()='right click me']
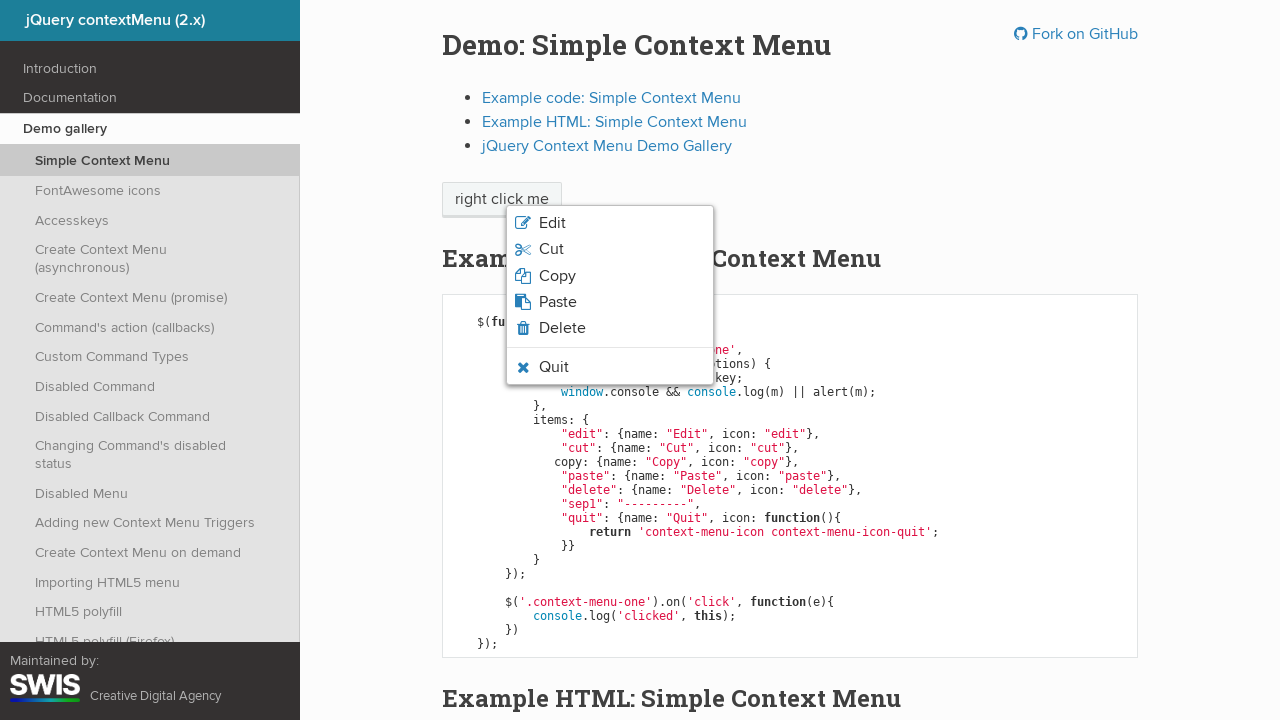

Waited for context menu to appear
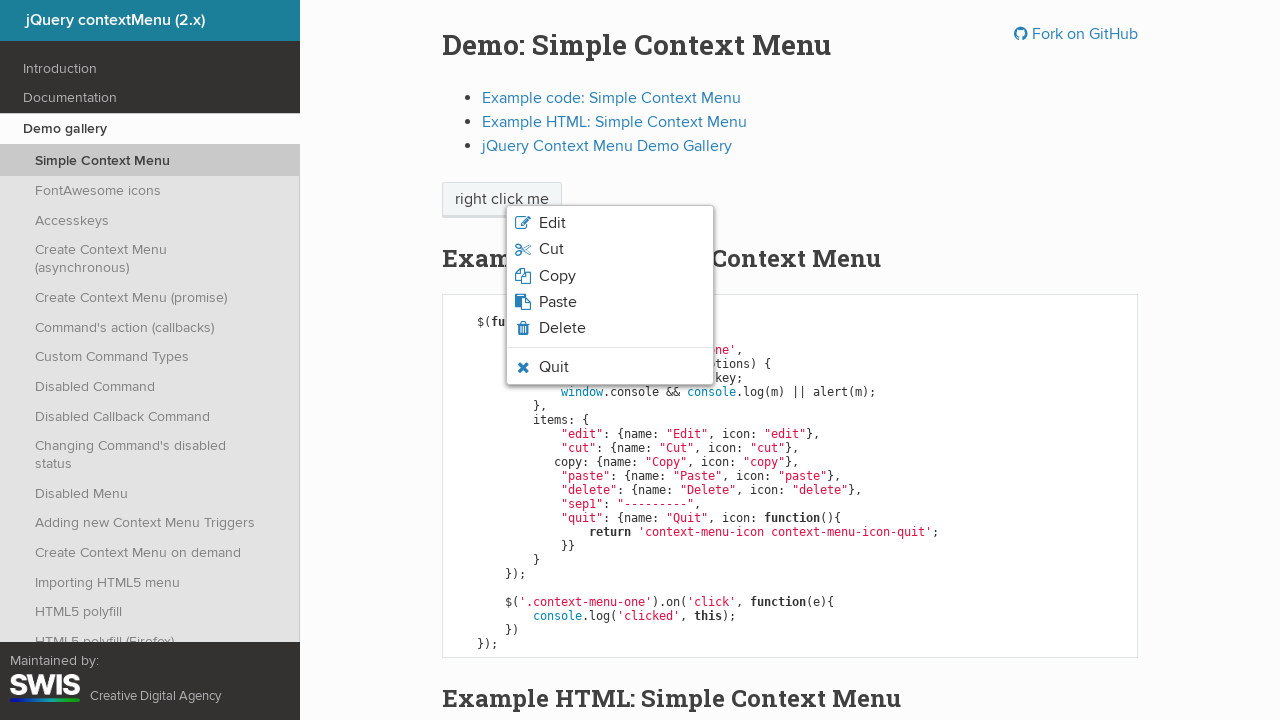

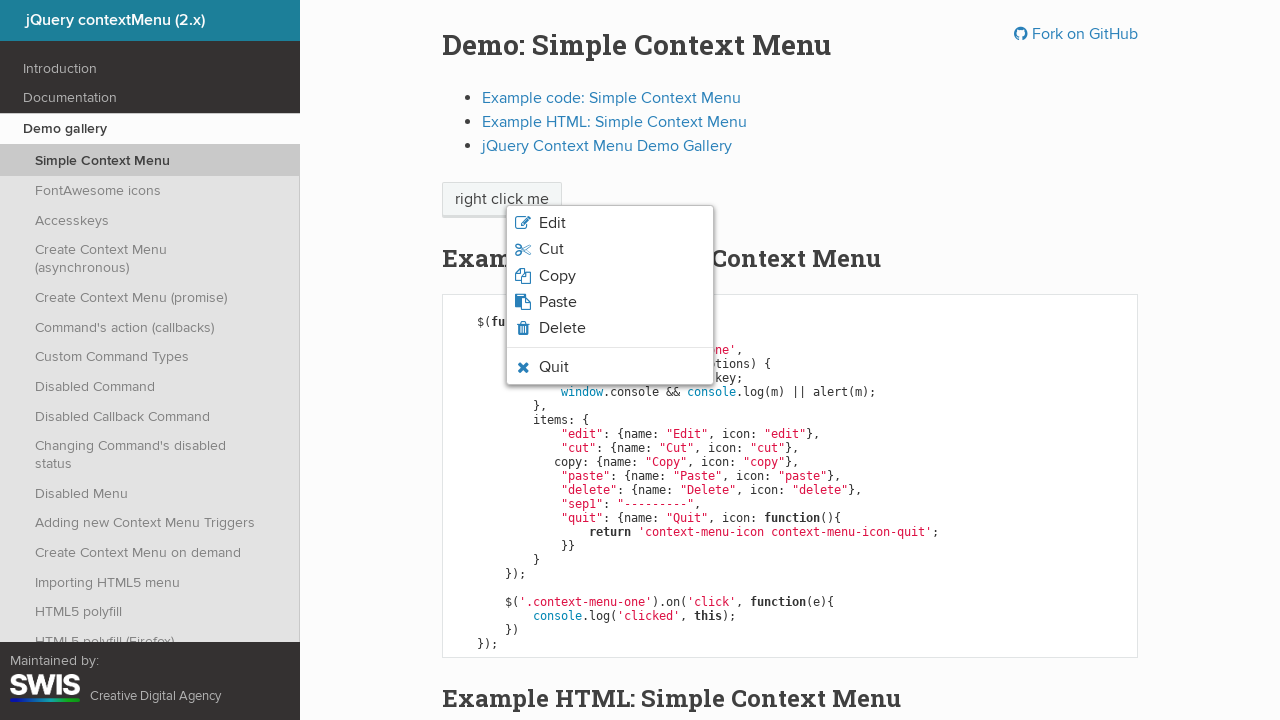